Tests toggle functionality for hidden content by clicking a toggle button and verifying the hidden content becomes visible.

Starting URL: https://moatazeldebsy.github.io/test-automation-practices/#/dynamic-elements

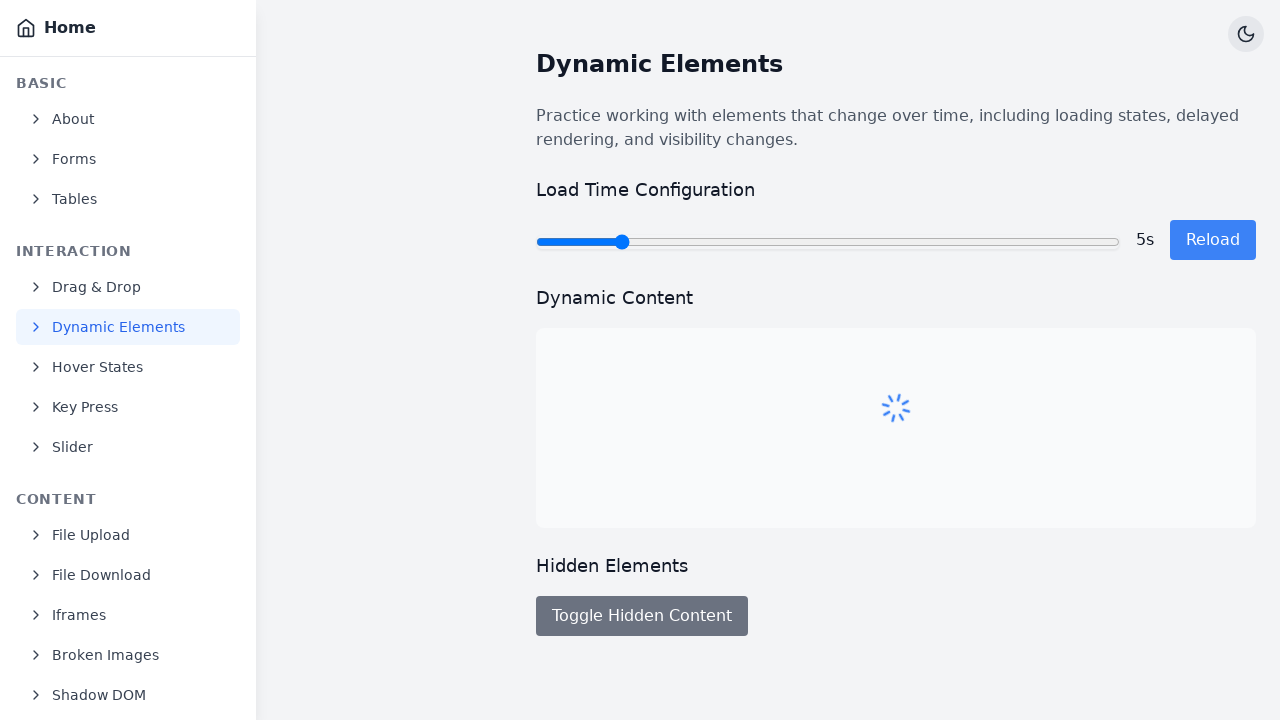

Located hidden content element
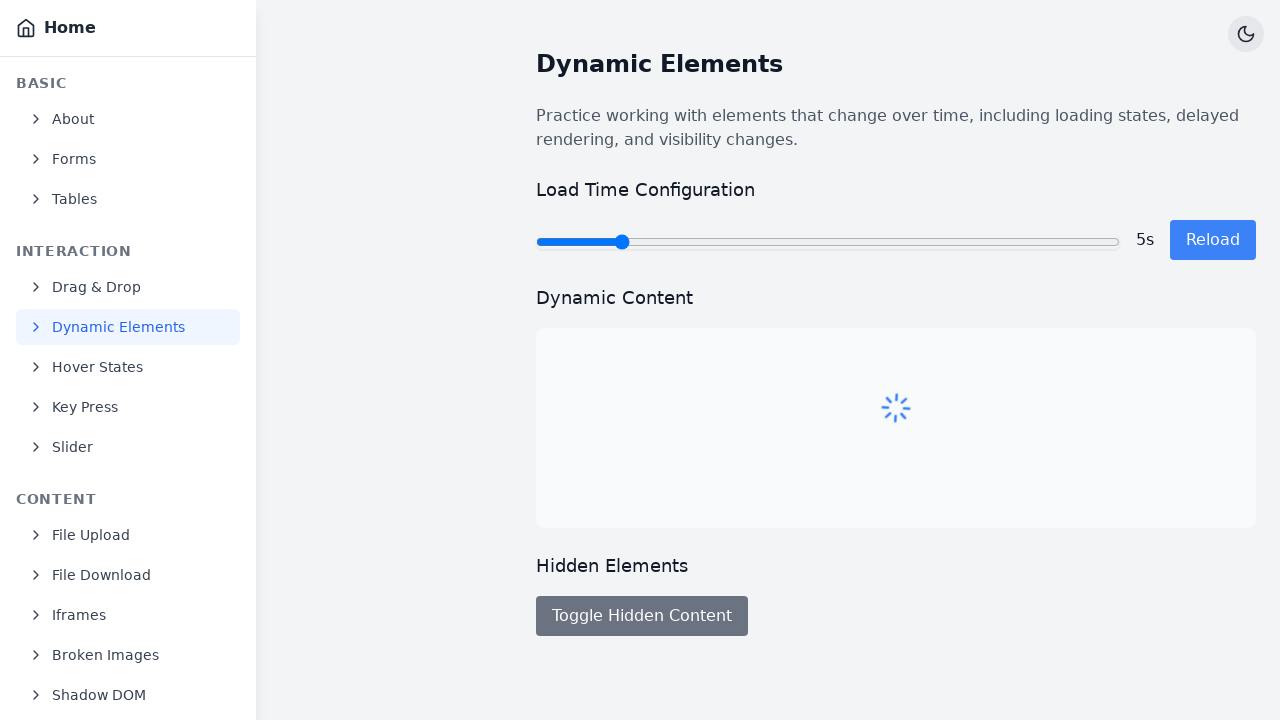

Verified hidden content has 'hidden' class attribute
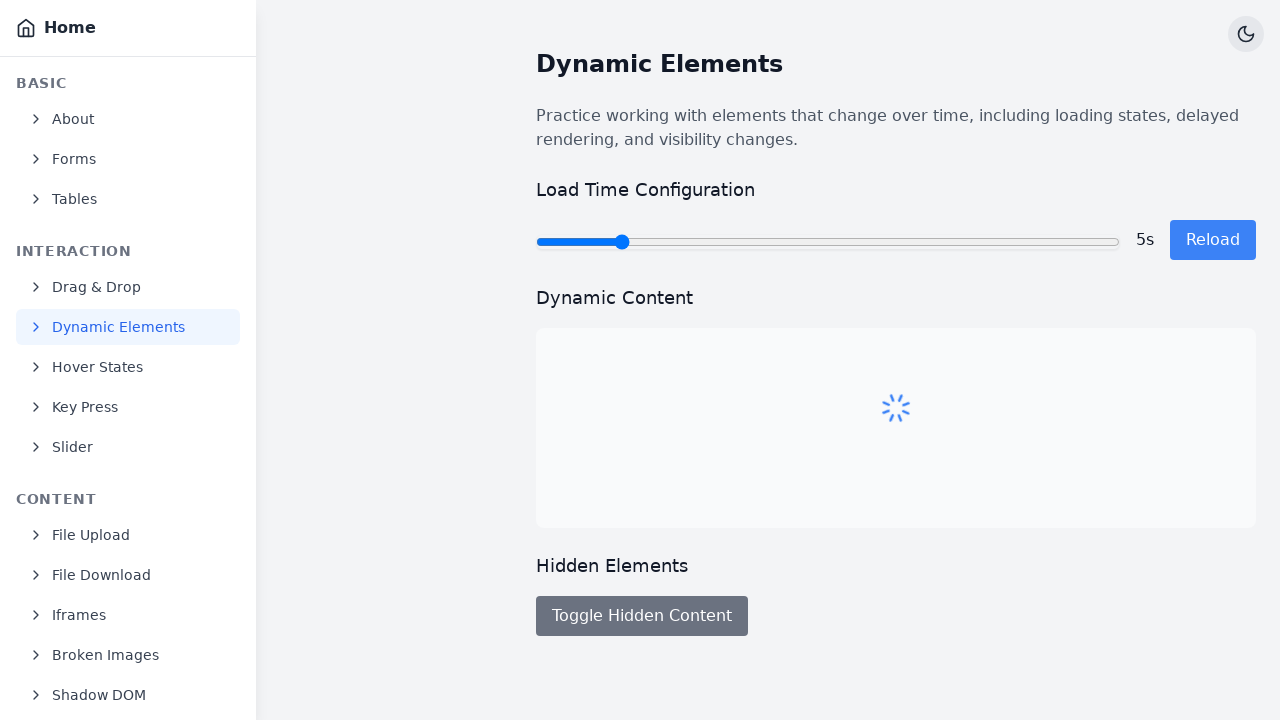

Clicked toggle button to reveal hidden content at (642, 616) on button[data-test='toggle-hidden-button']
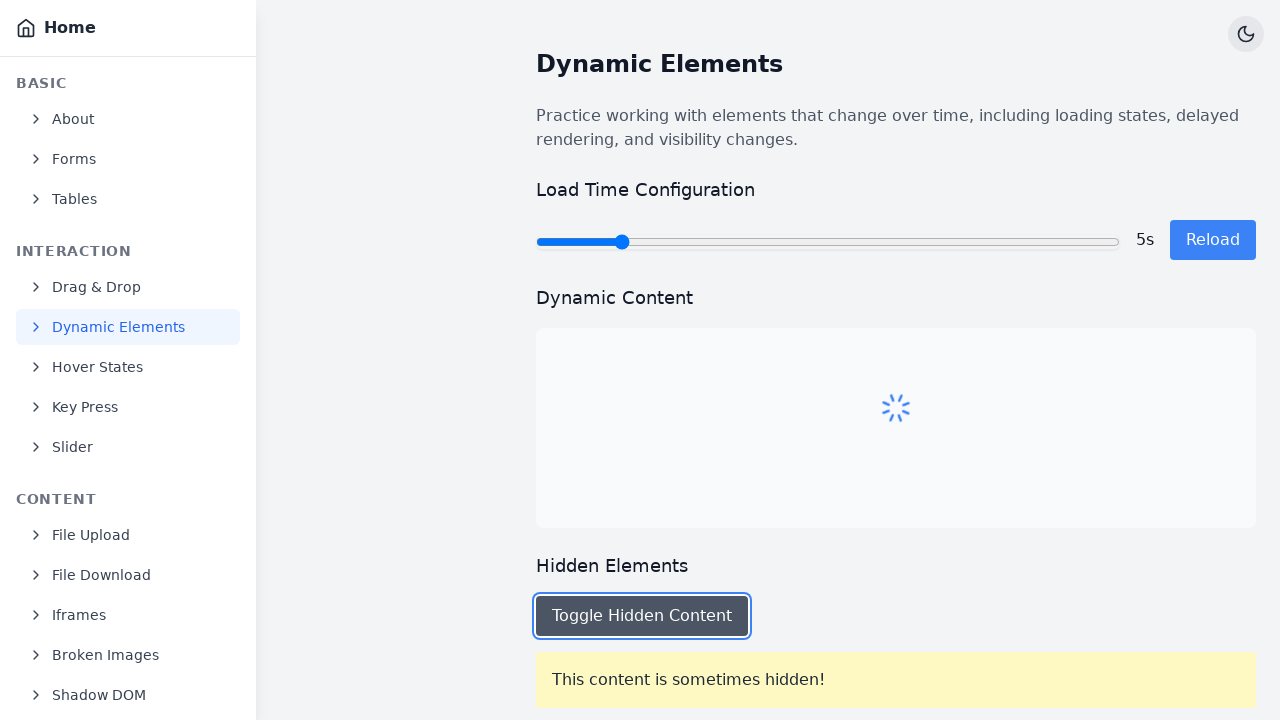

Verified hidden content is now visible (no 'hidden' class)
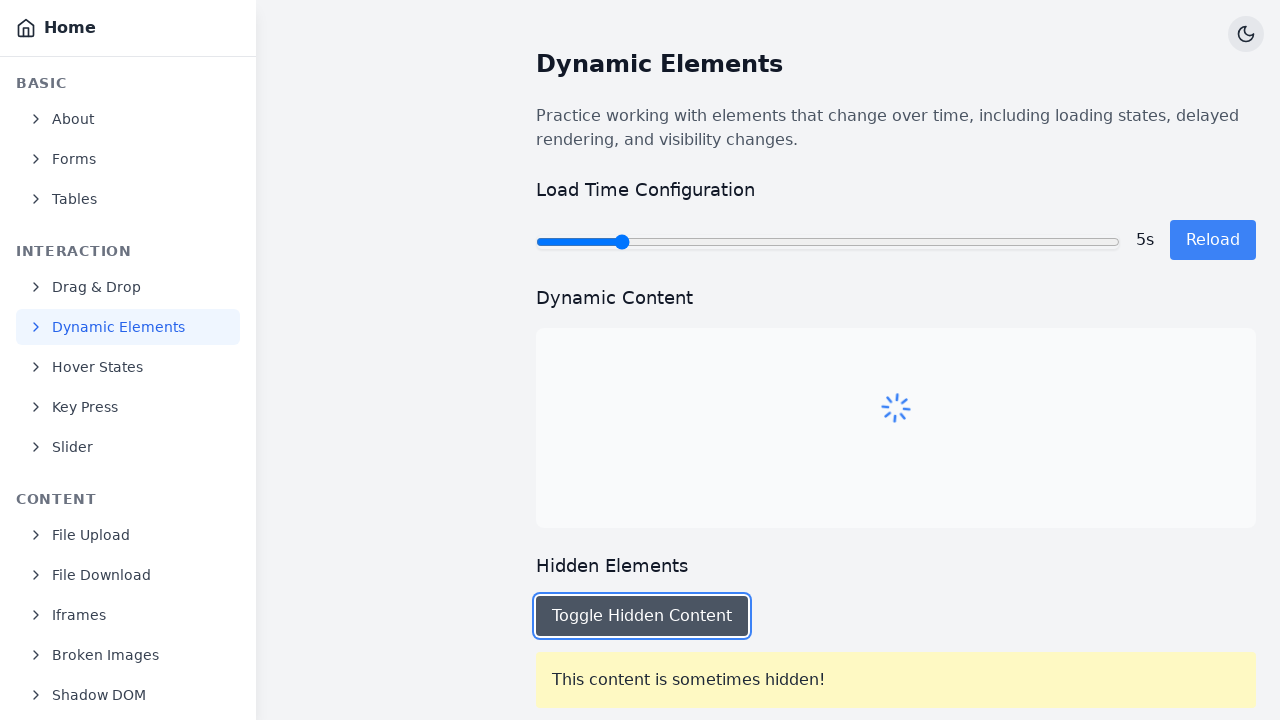

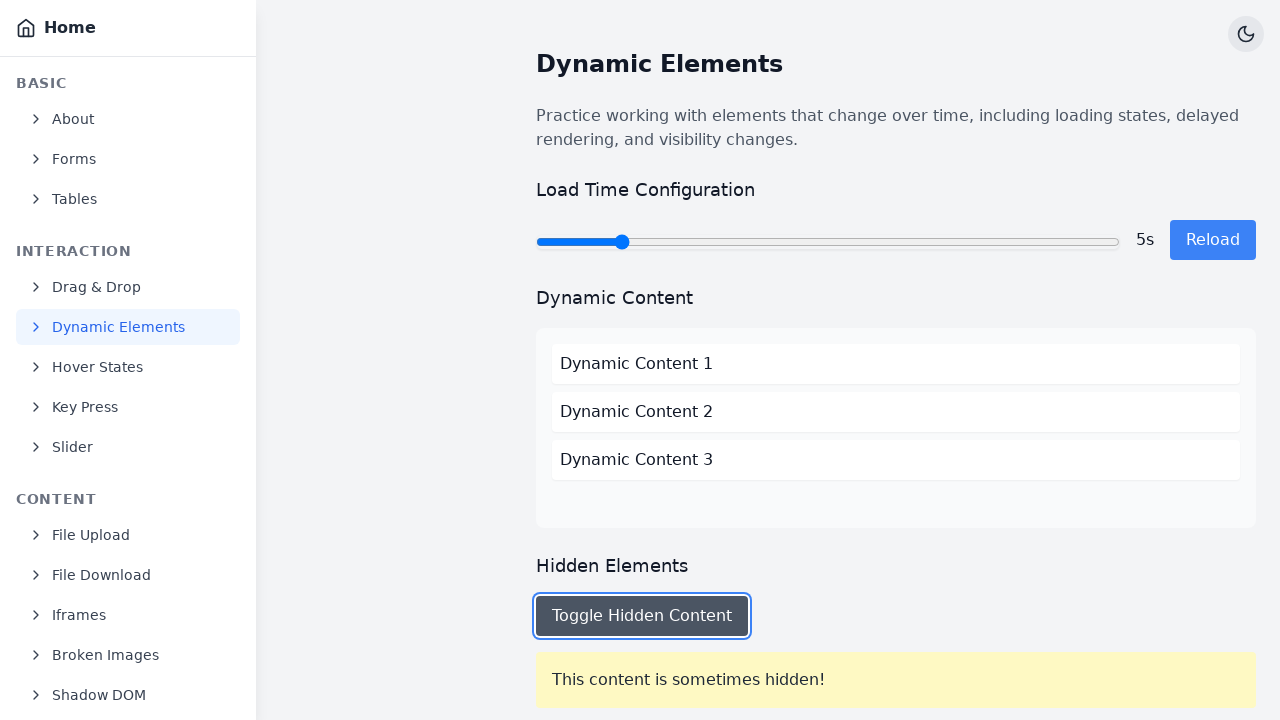